Navigates to Text Box page, clicks submit without filling any fields, and verifies no output message is displayed

Starting URL: https://demoqa.com

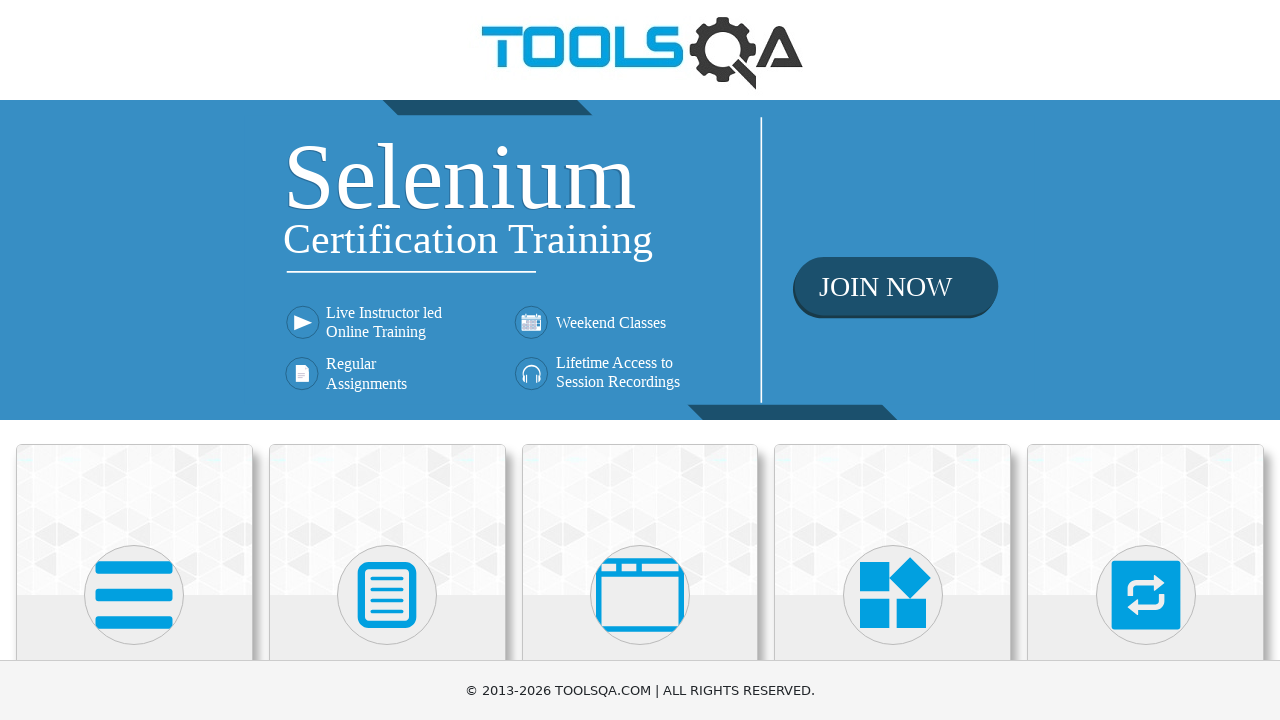

Navigated to DemoQA homepage
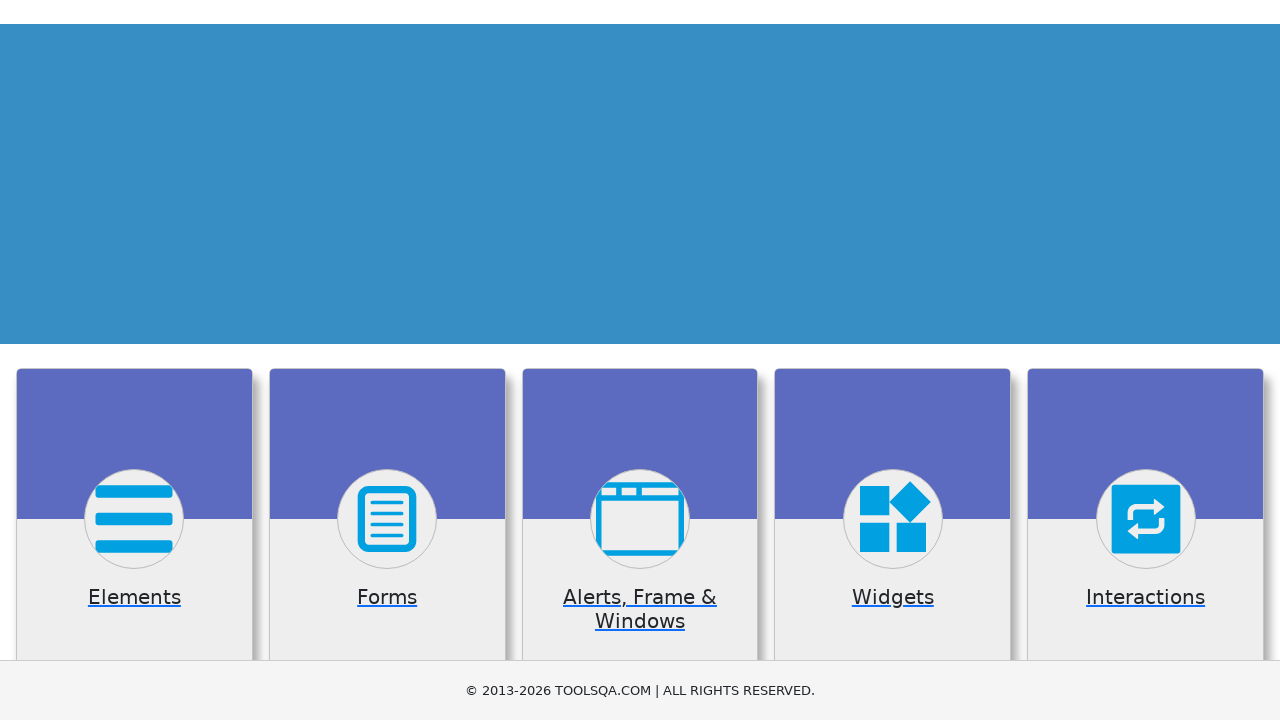

Clicked on Elements menu item at (134, 360) on text=Elements
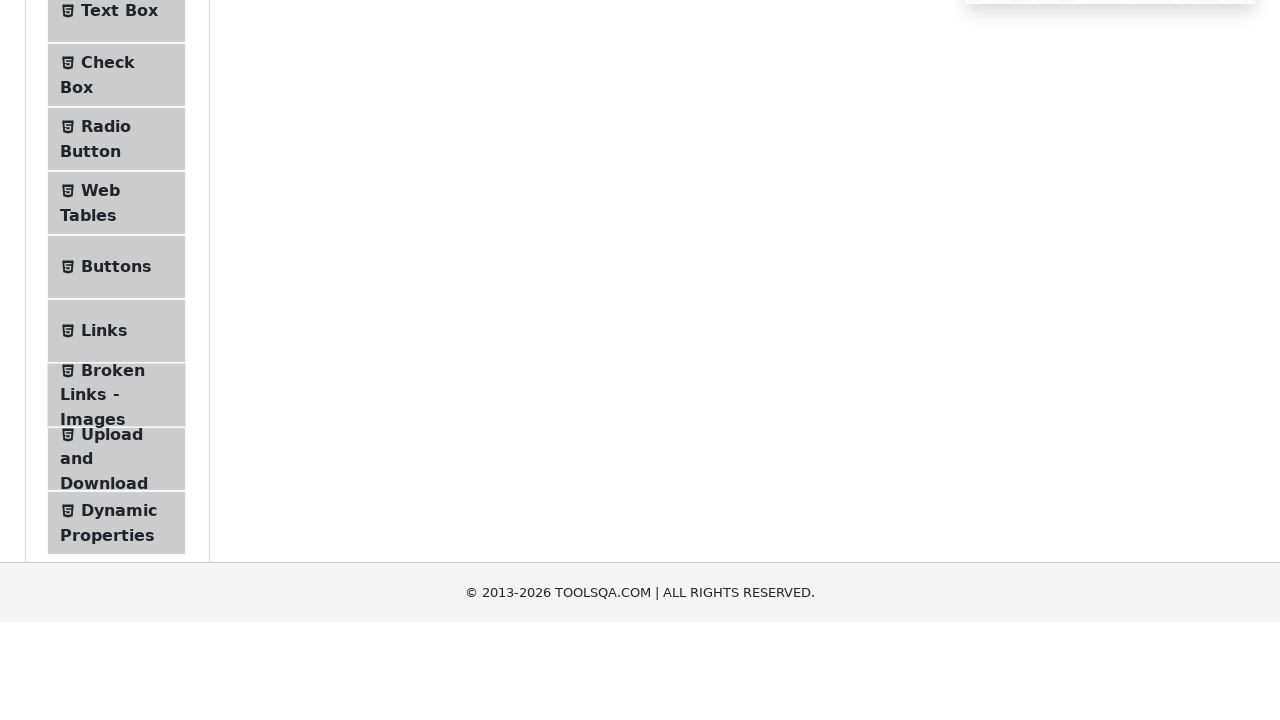

Clicked on Text Box menu item at (119, 261) on text=Text Box
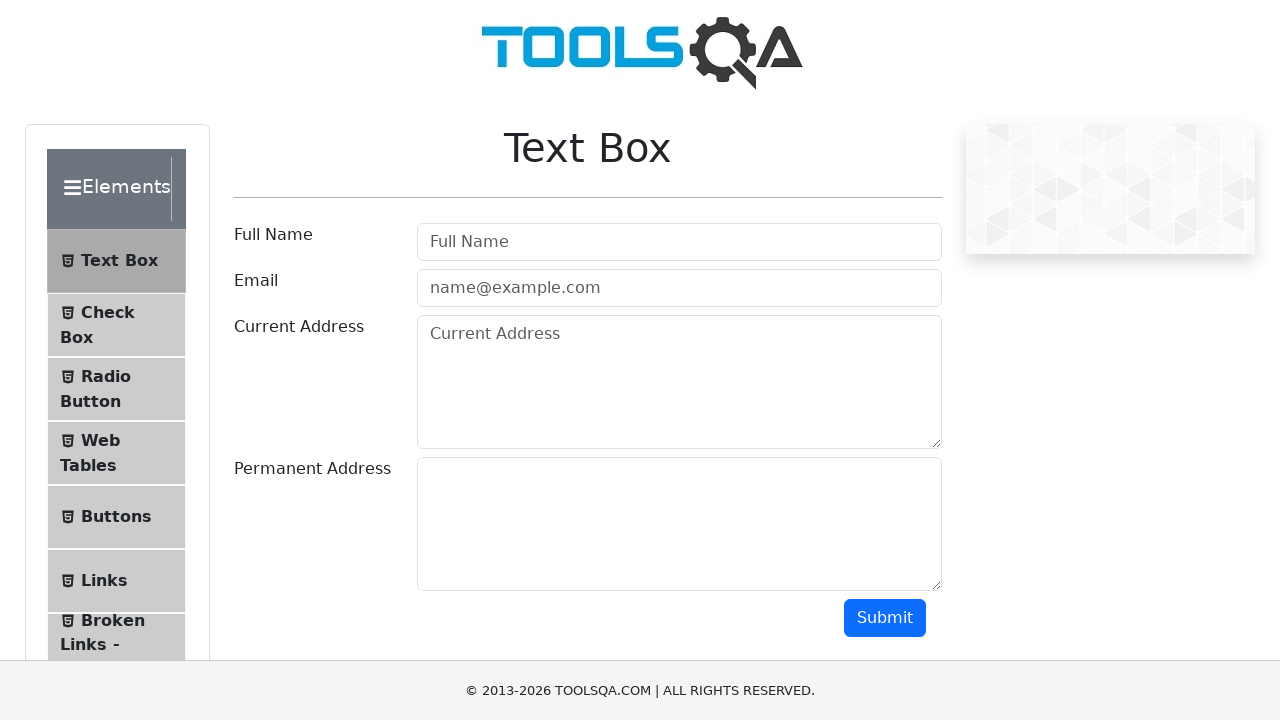

Text Box page loaded and form is visible
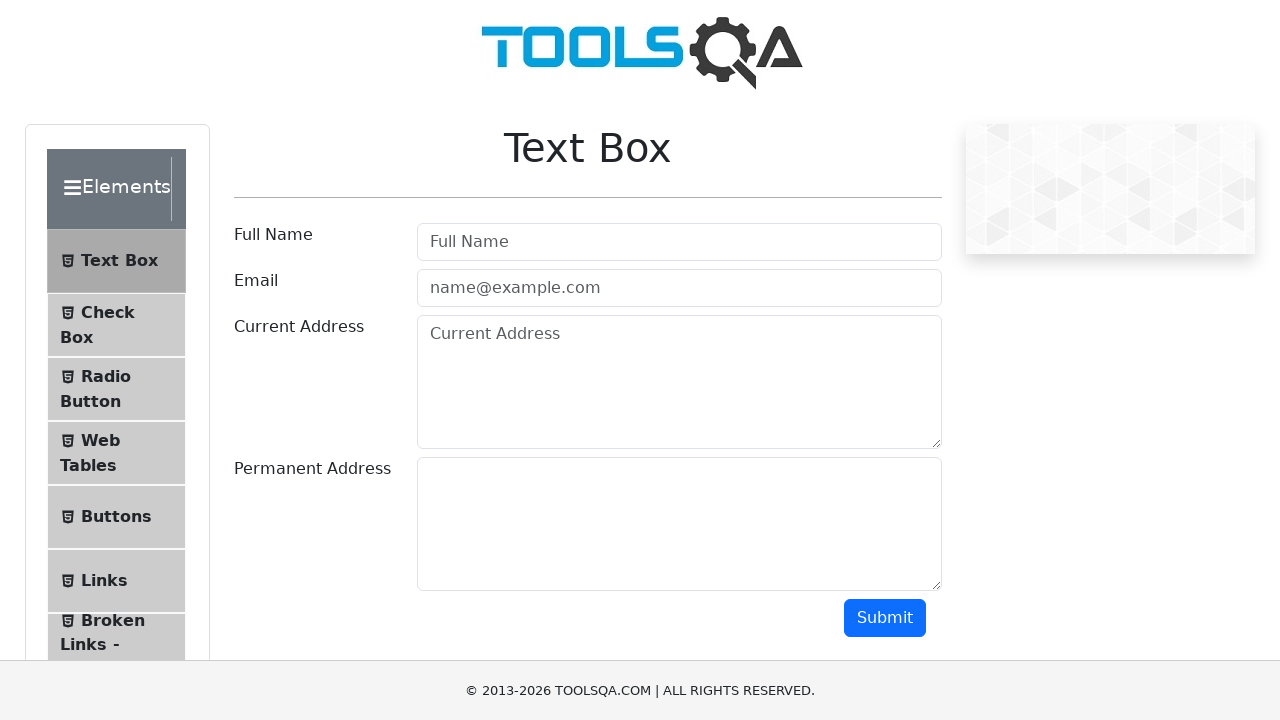

Clicked submit button without filling any fields at (885, 618) on #submit
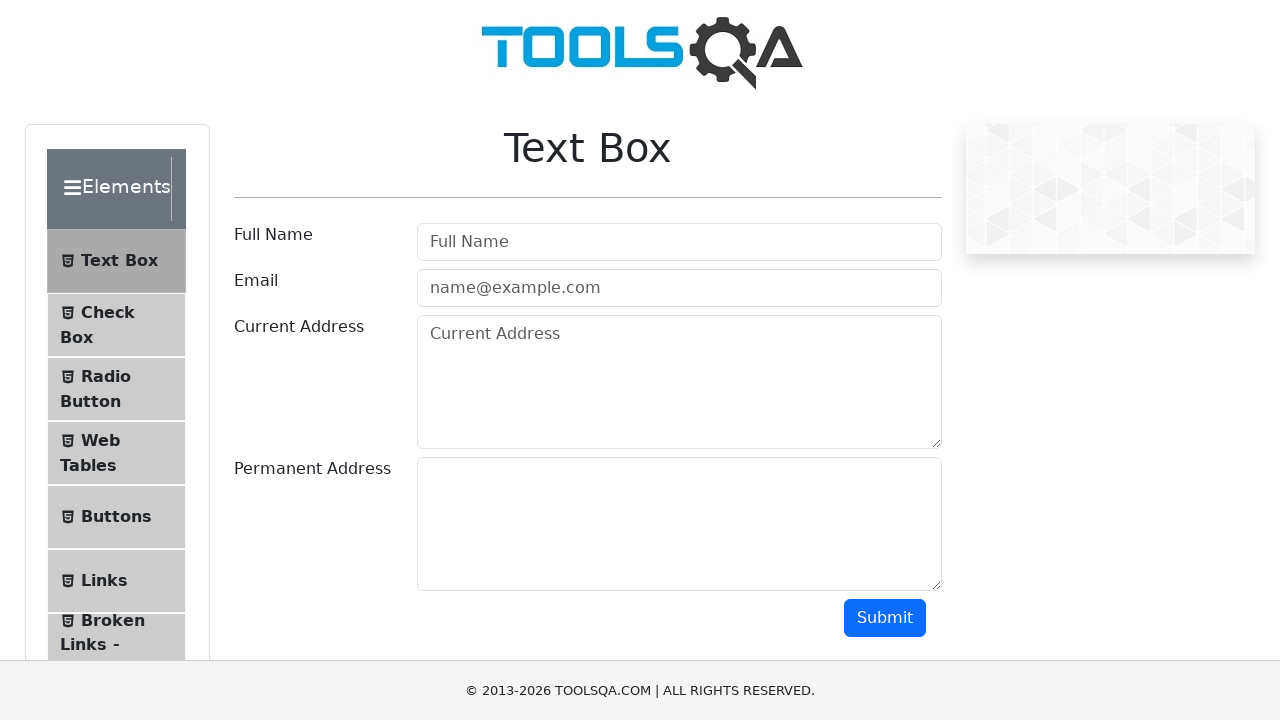

Located output section
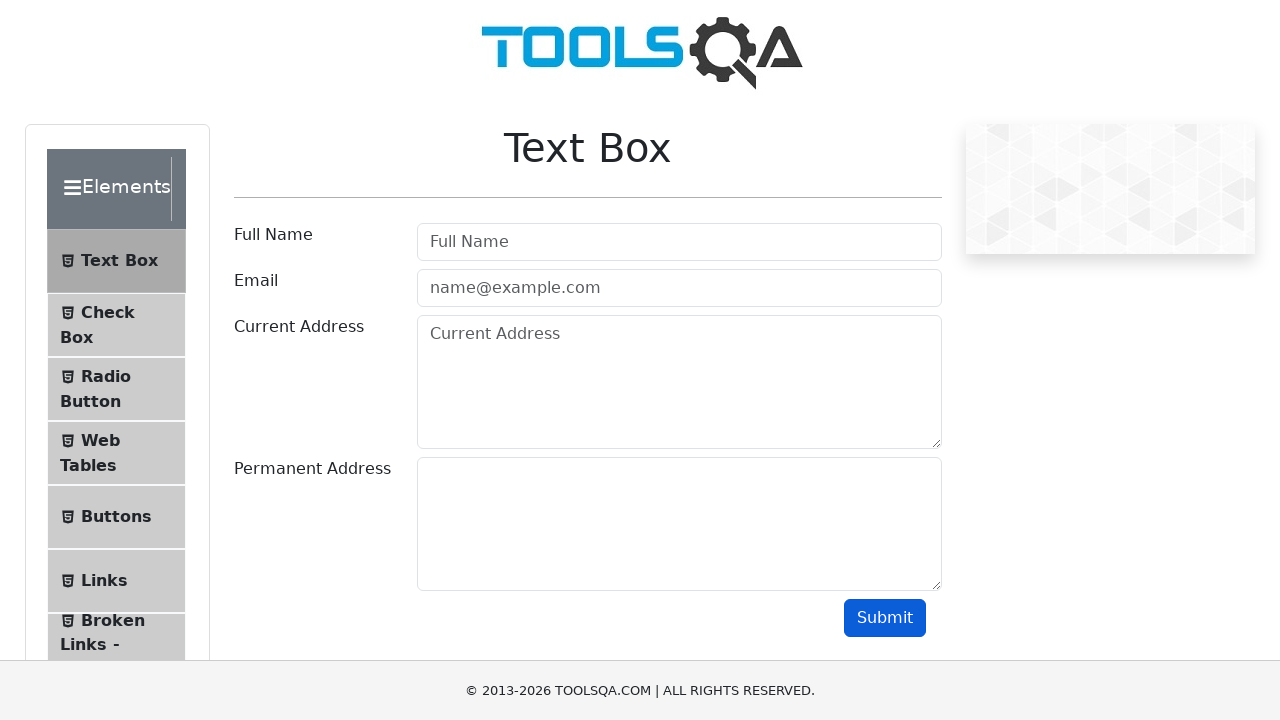

Verified output section is empty with no output message displayed
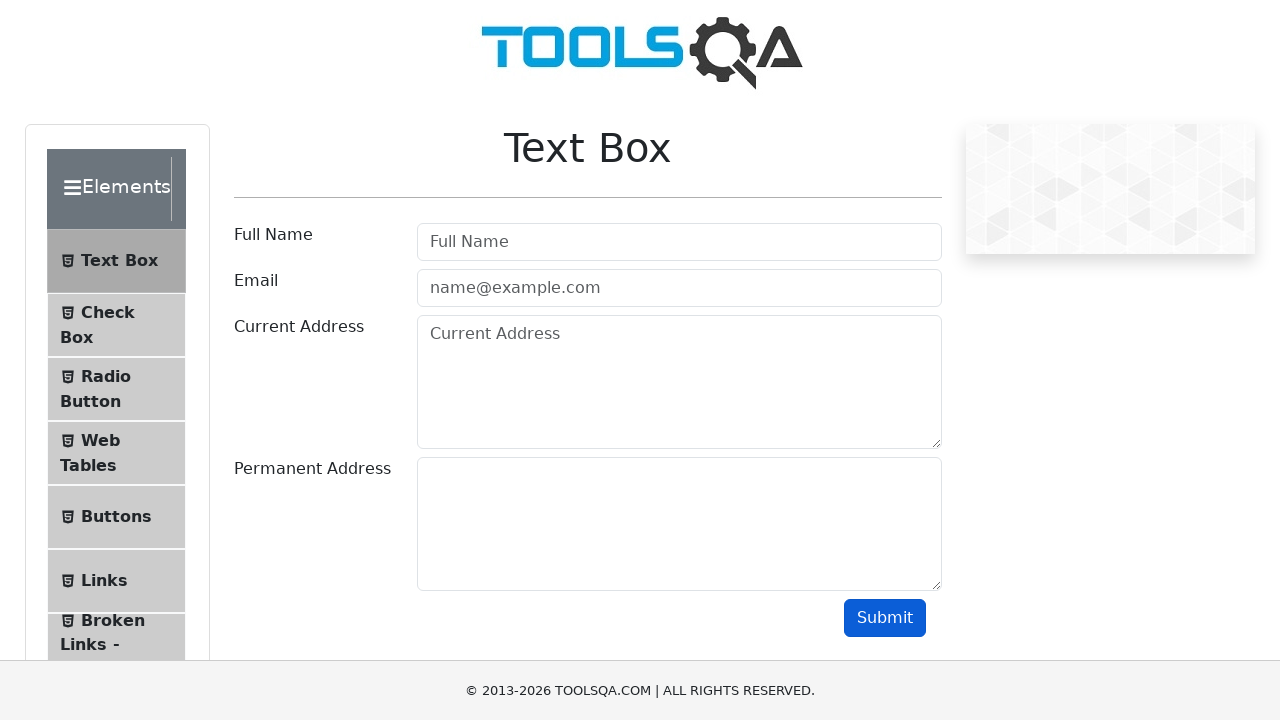

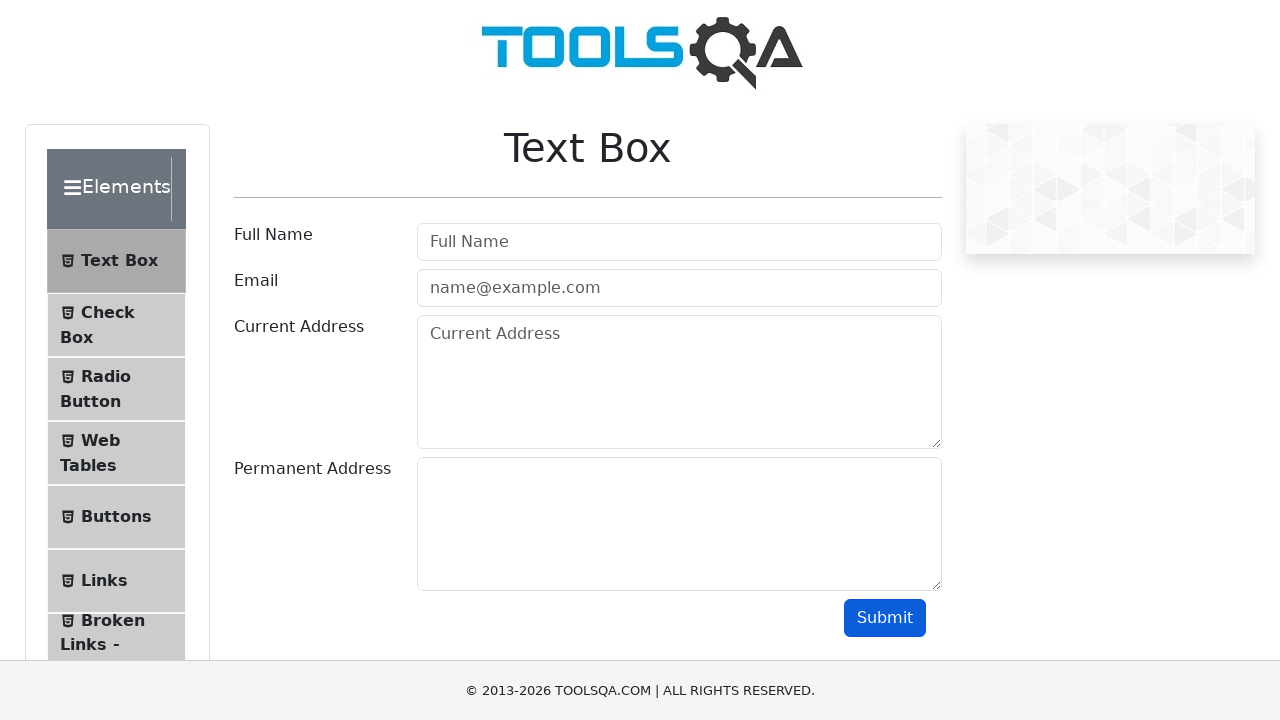